Navigates to a GitHub user profile page, finds a repository element, and scrolls to it

Starting URL: https://www.github.com/rishabhgl

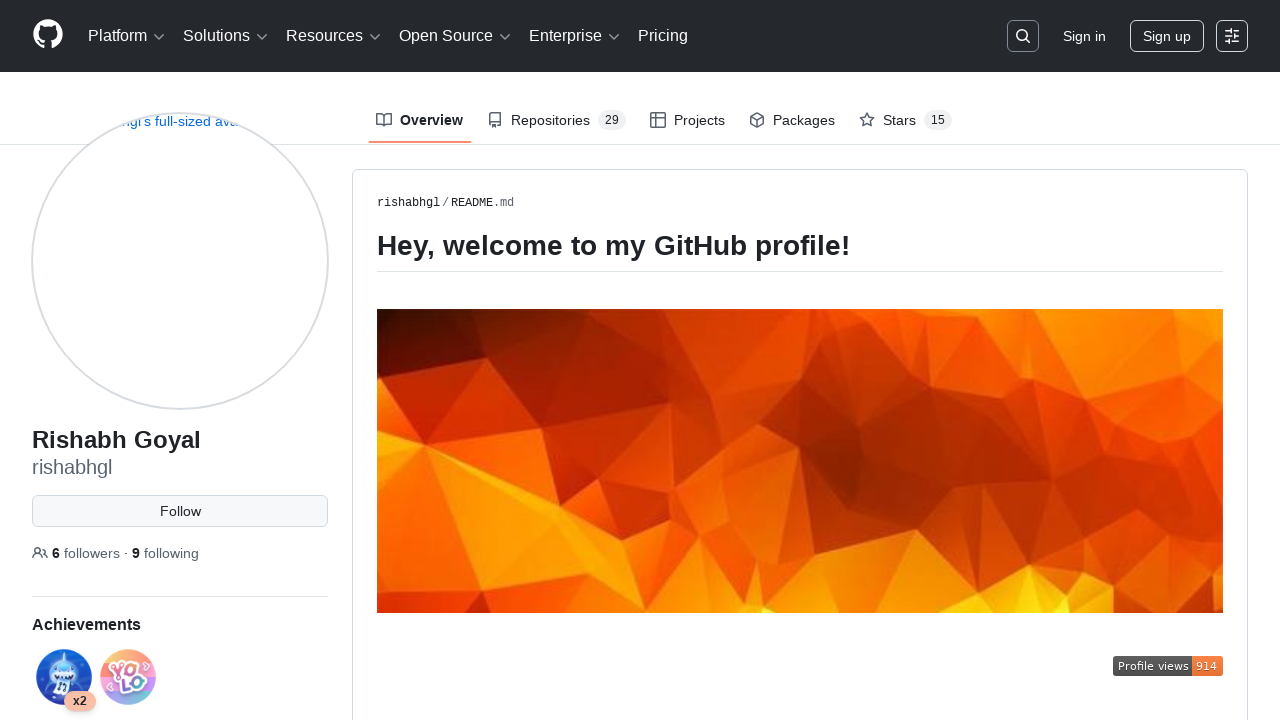

Navigated to GitHub user profile page for rishabhgl
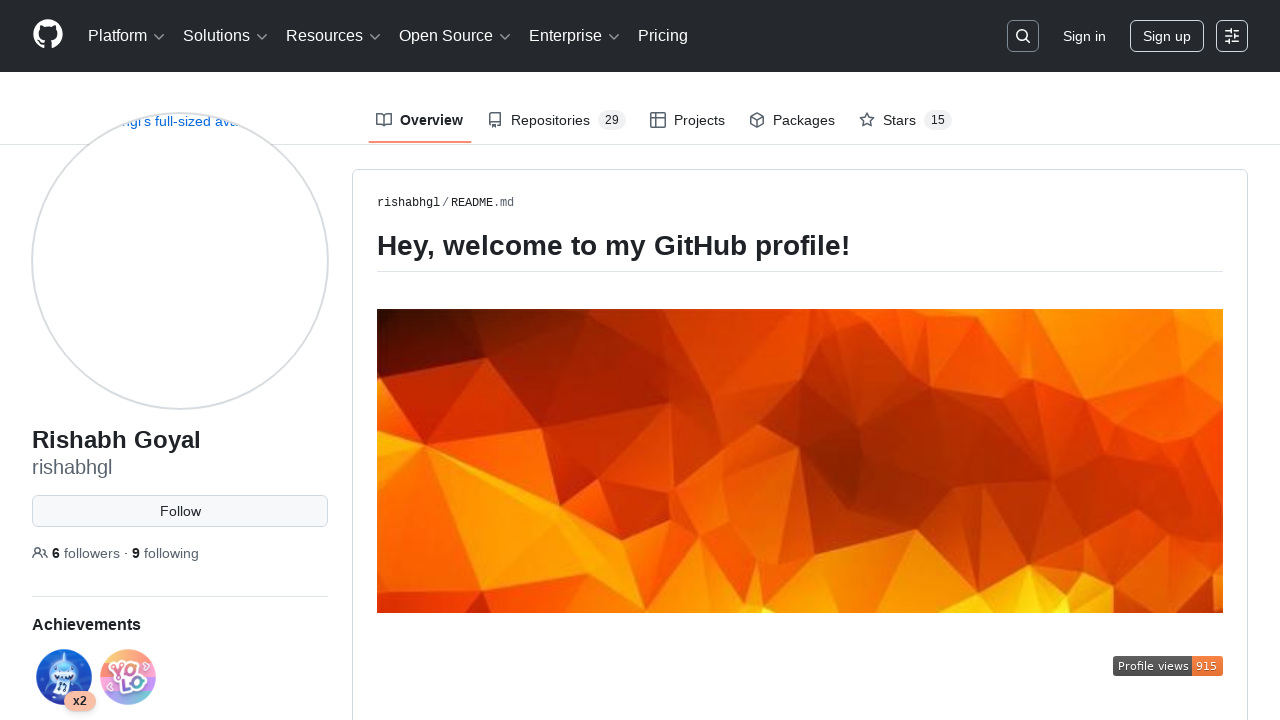

Located first repository element on profile
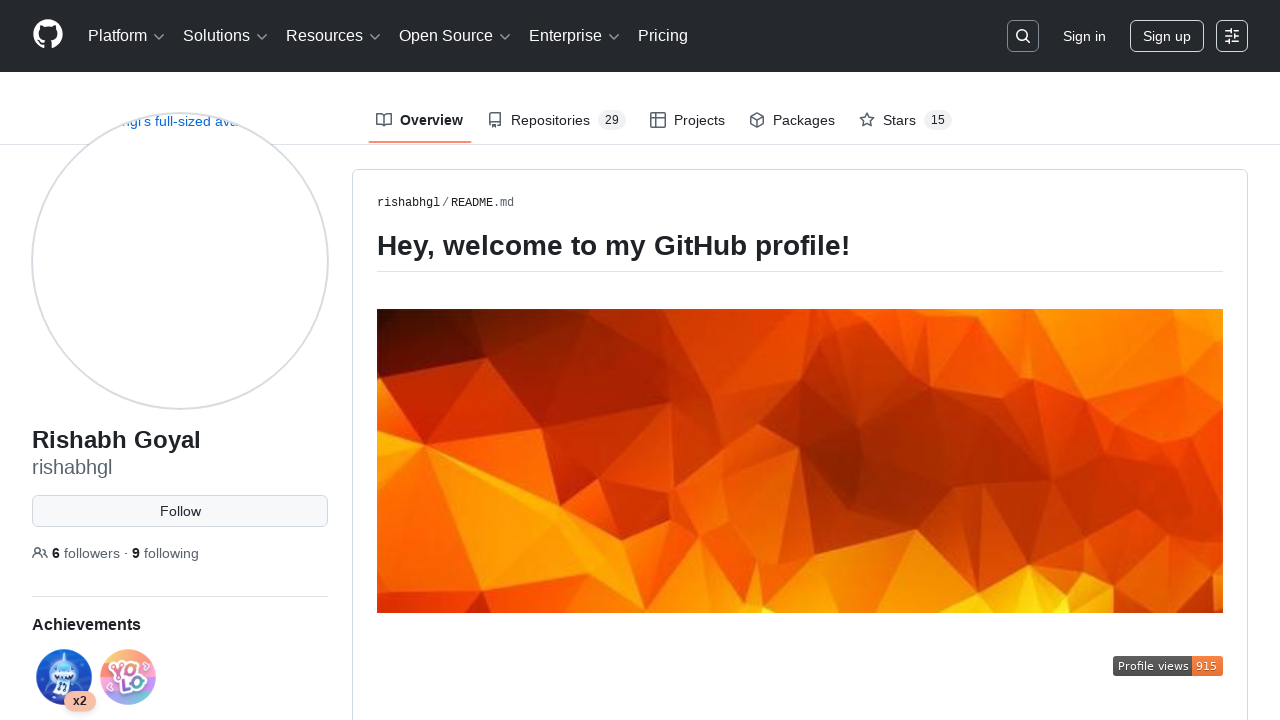

Scrolled to repository element into view
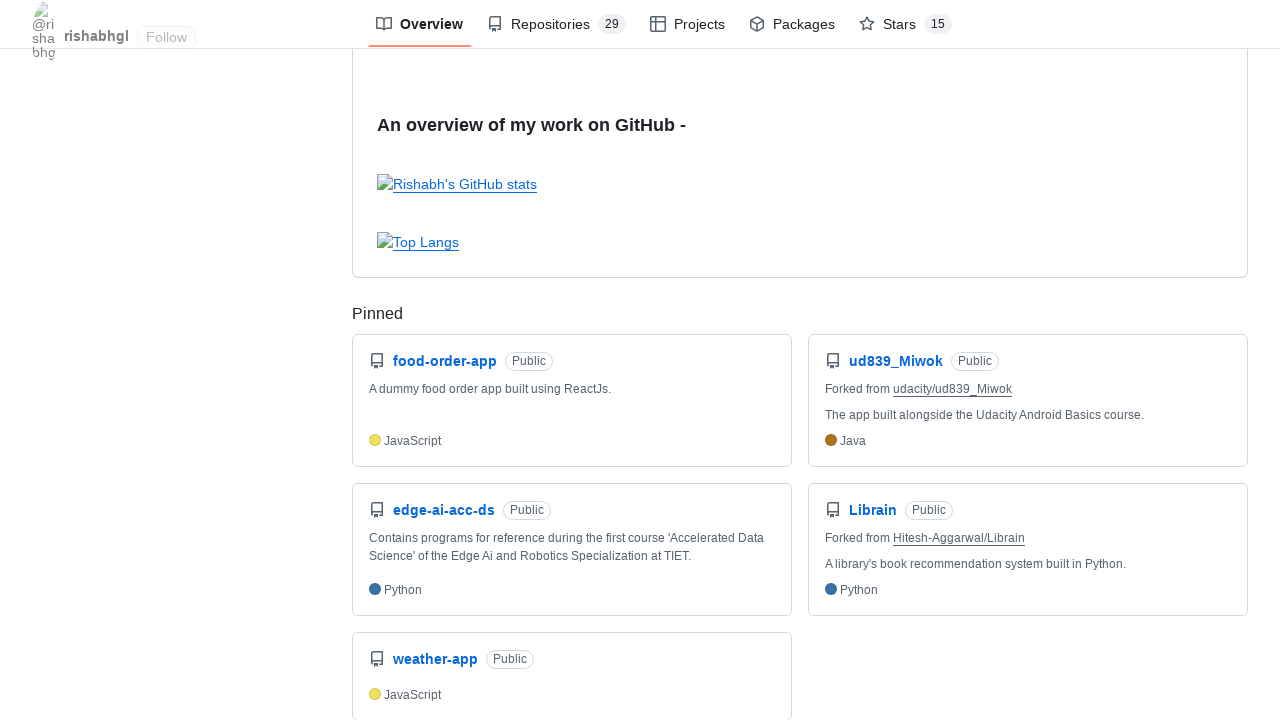

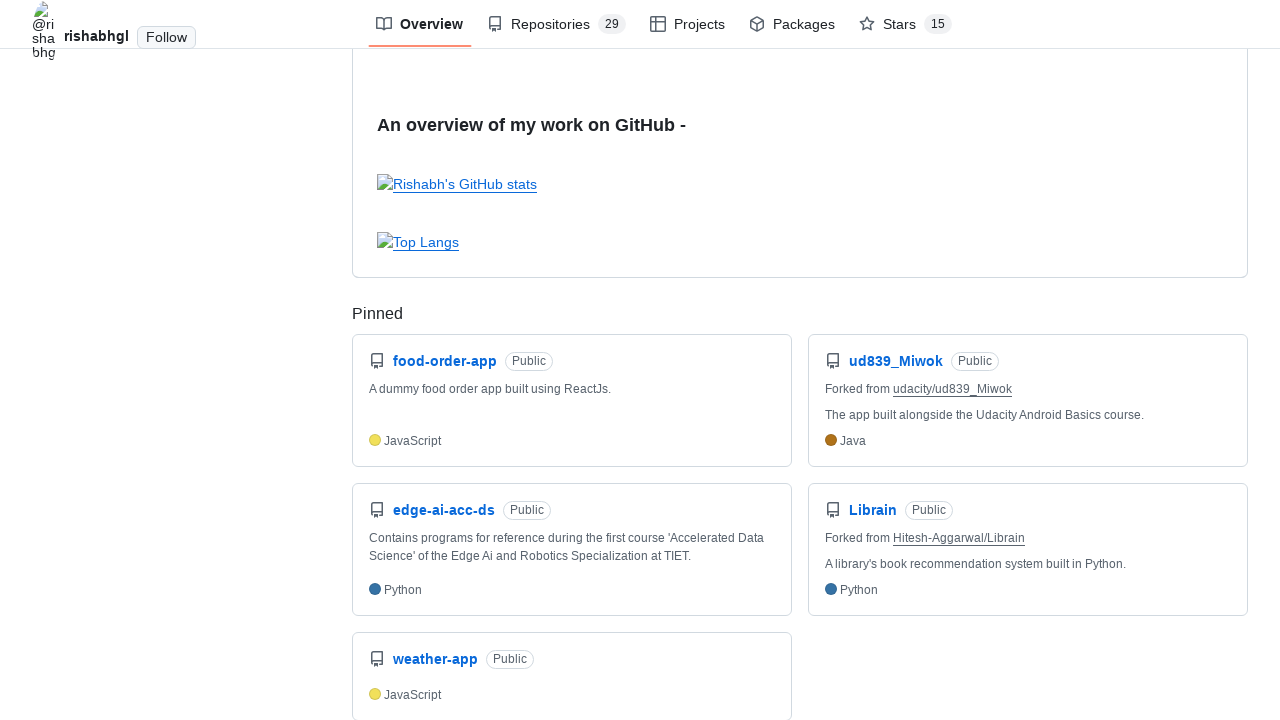